Tests dynamic dropdown functionality by selecting origin and destination cities in a flight booking form

Starting URL: https://rahulshettyacademy.com/dropdownsPractise/

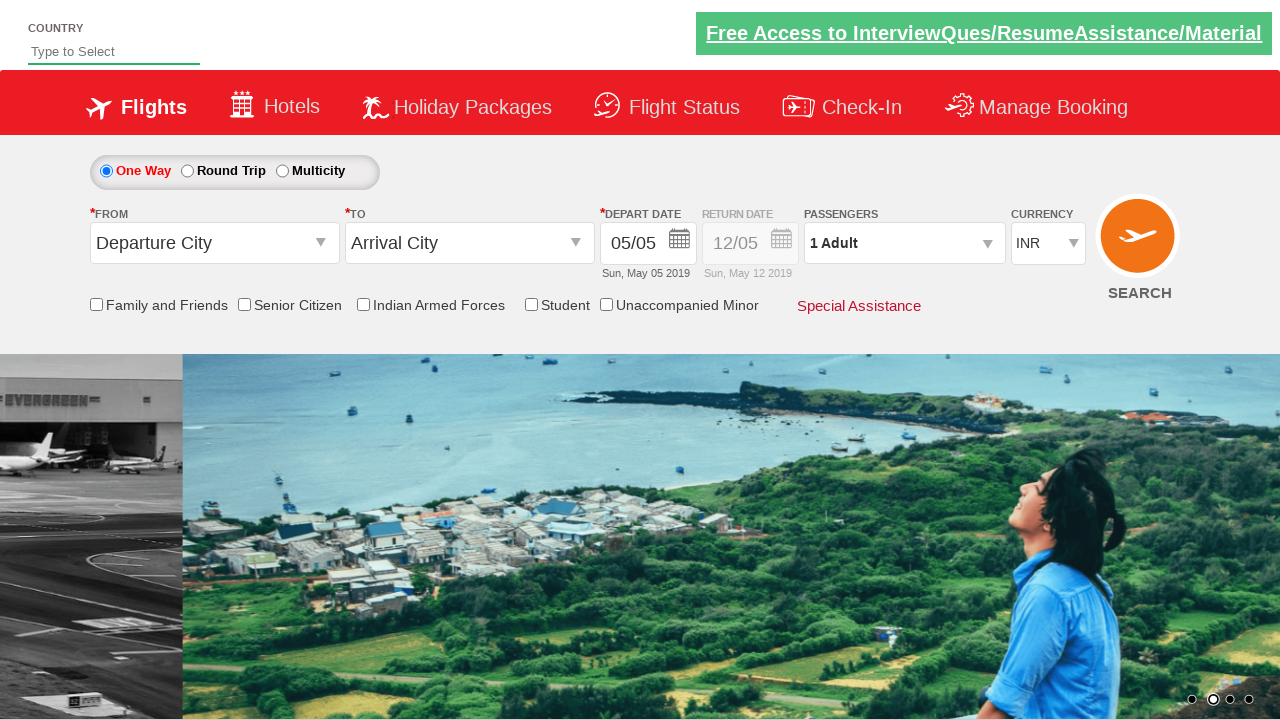

Clicked on origin station dropdown at (214, 243) on #ctl00_mainContent_ddl_originStation1_CTXT
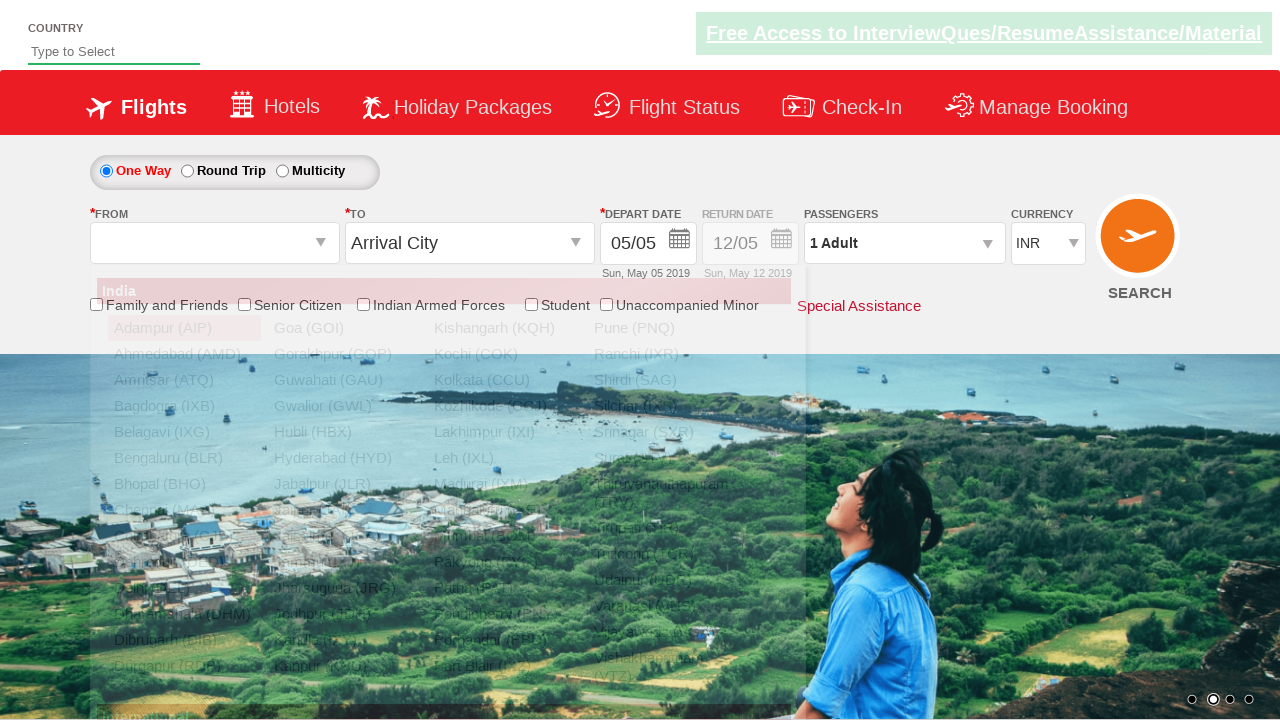

Selected Bangalore (BLR) as origin city at (184, 458) on a[value='BLR']
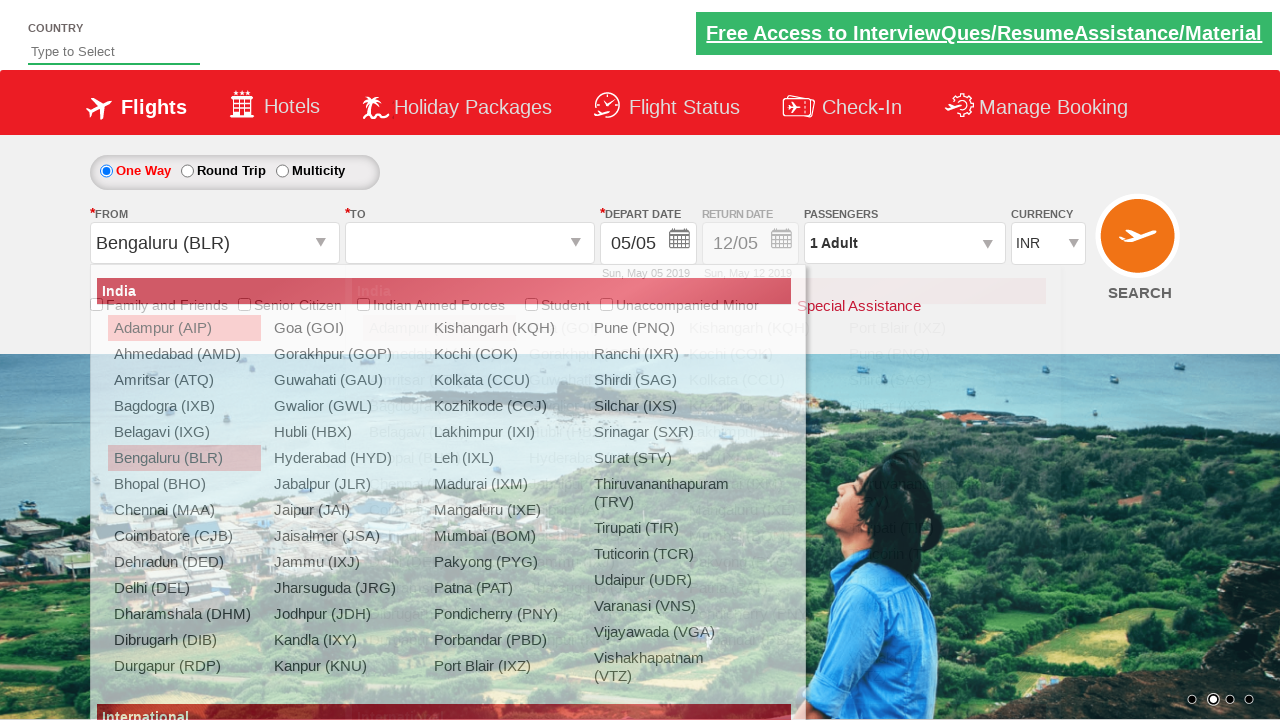

Clicked on destination station dropdown at (470, 243) on #ctl00_mainContent_ddl_destinationStation1_CTXT
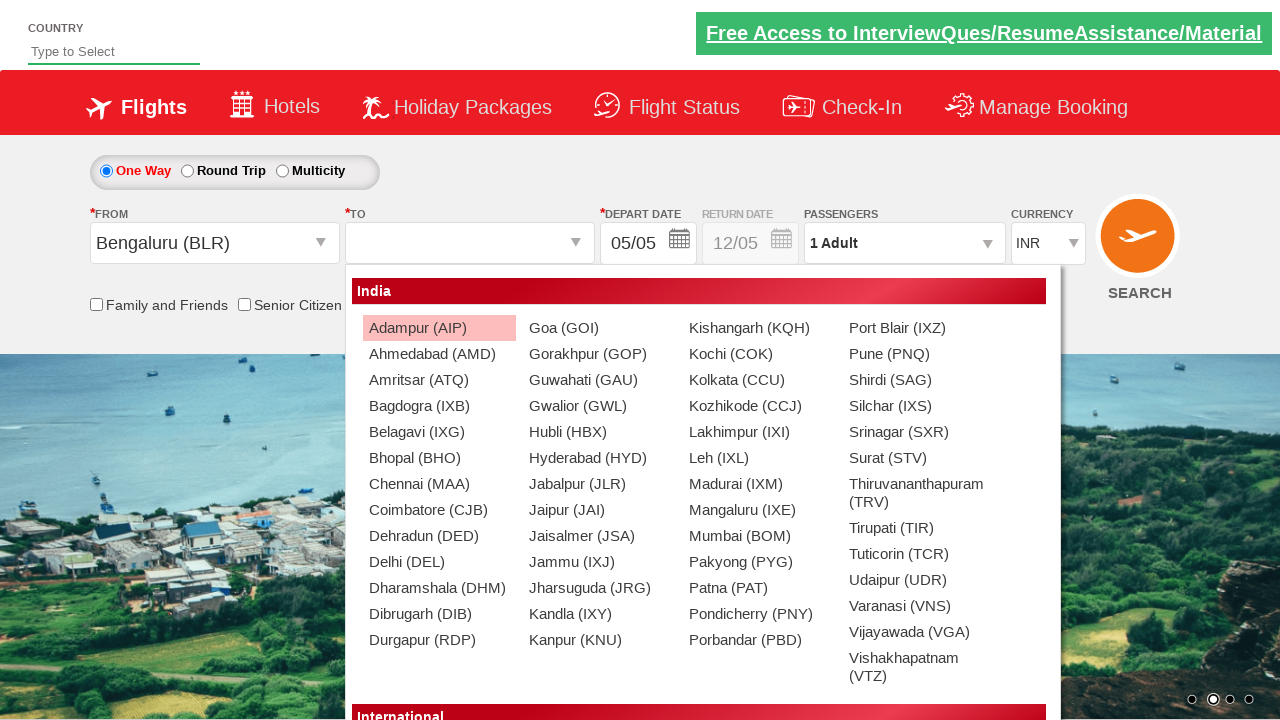

Selected Trivandrum (TRV) as destination city at (919, 493) on div#glsctl00_mainContent_ddl_destinationStation1_CTNR a[value='TRV']
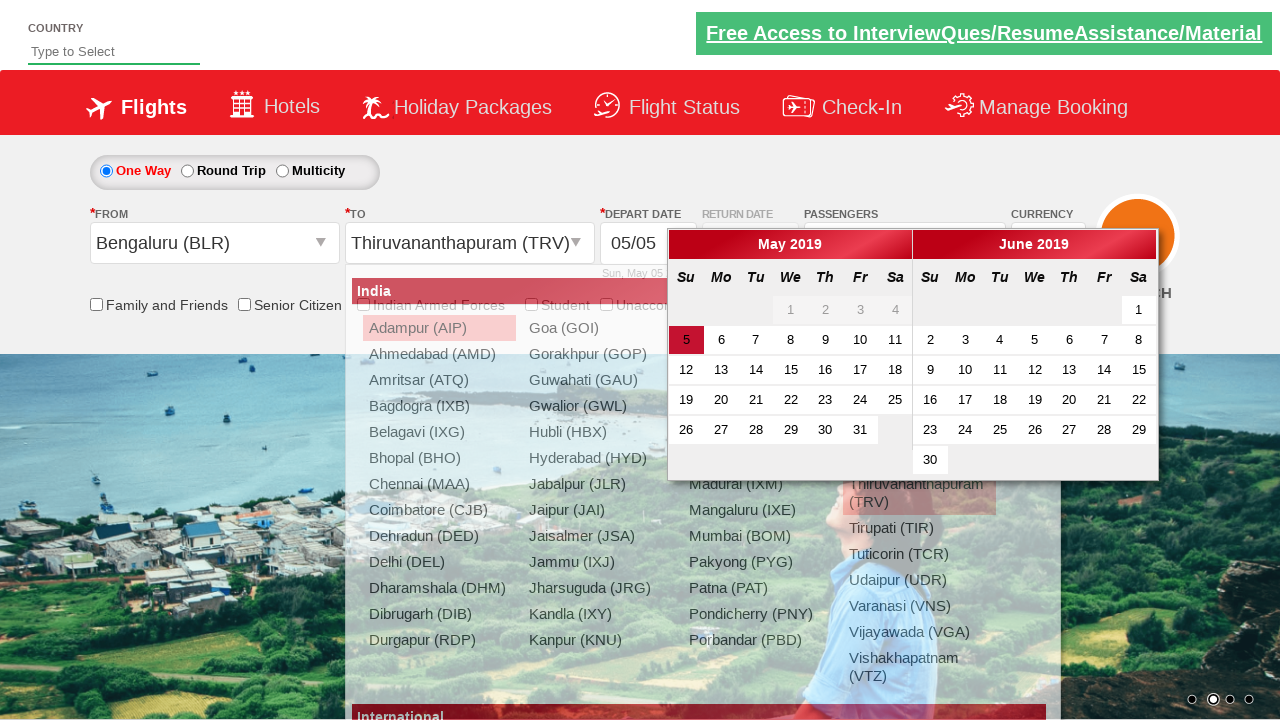

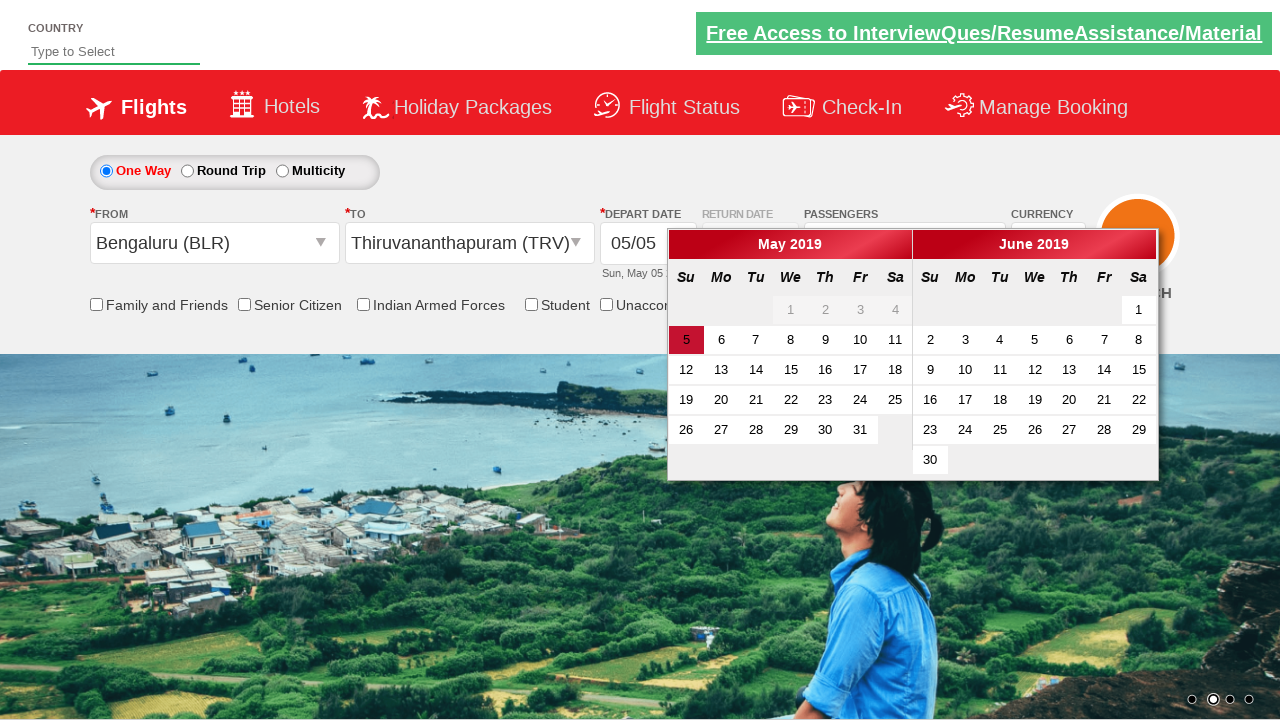